Tests a registration form by filling in first name, address, email fields, selecting gender and hobby options, then clearing the first name field

Starting URL: https://demo.automationtesting.in/Register.html

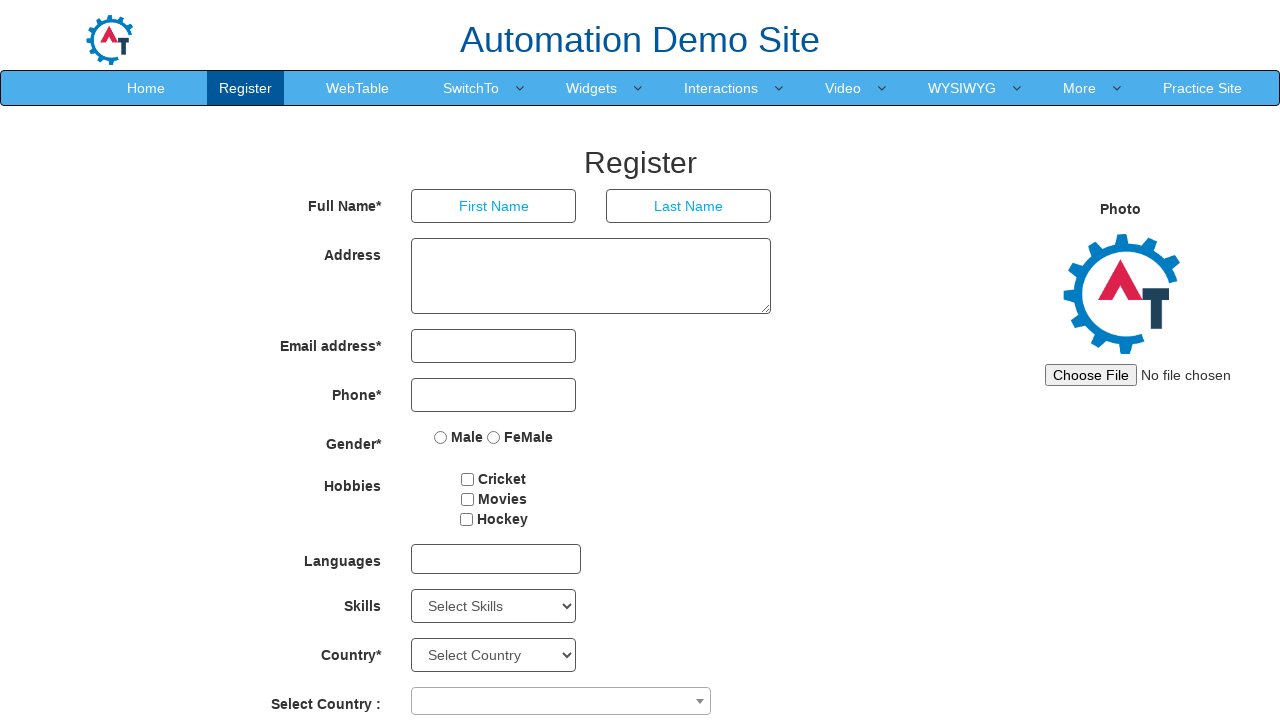

Filled first name field with 'vijay' on input[ng-model='FirstName']
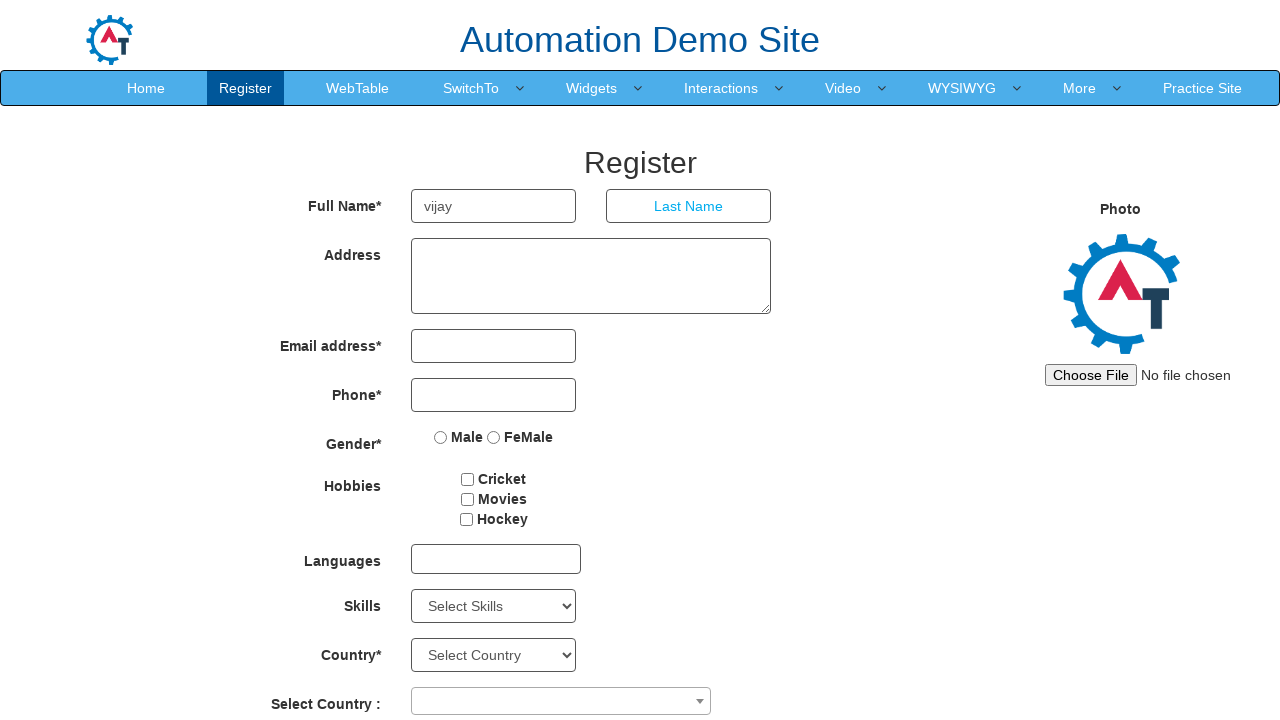

Filled address field with 'chennai' on textarea[rows='3']
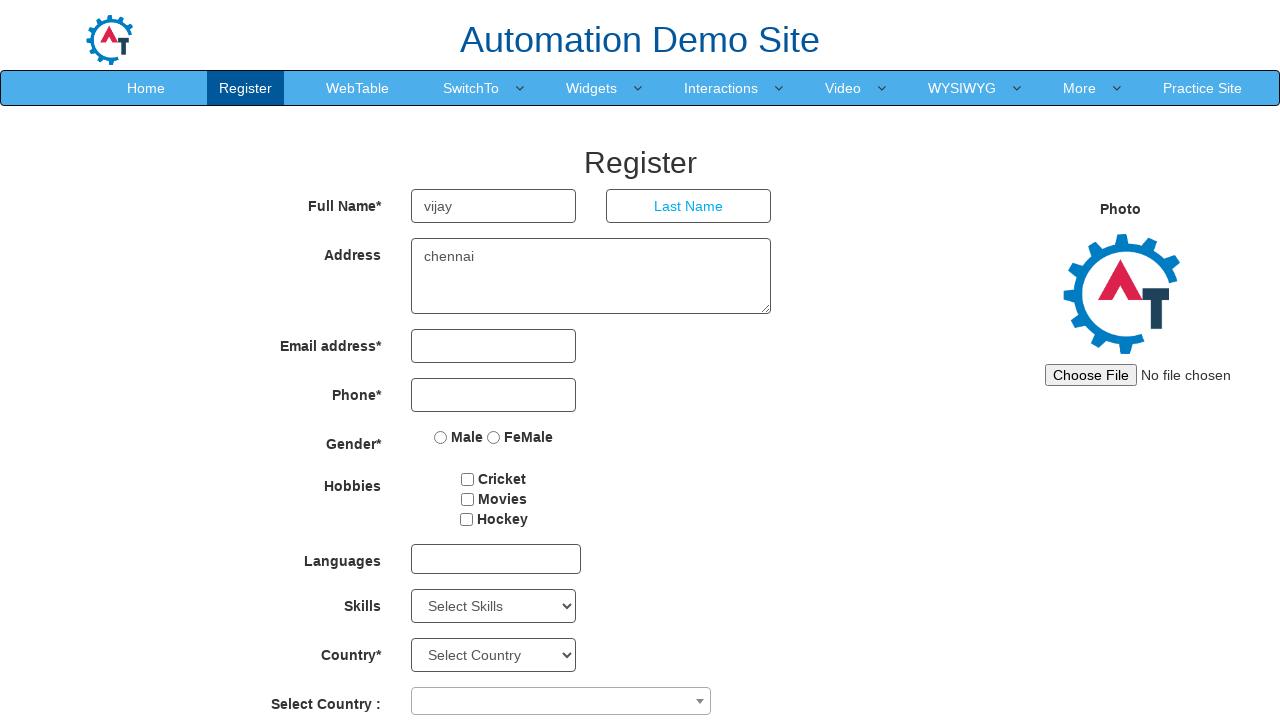

Filled email field with '12342@gmail.com' on input[type='email']
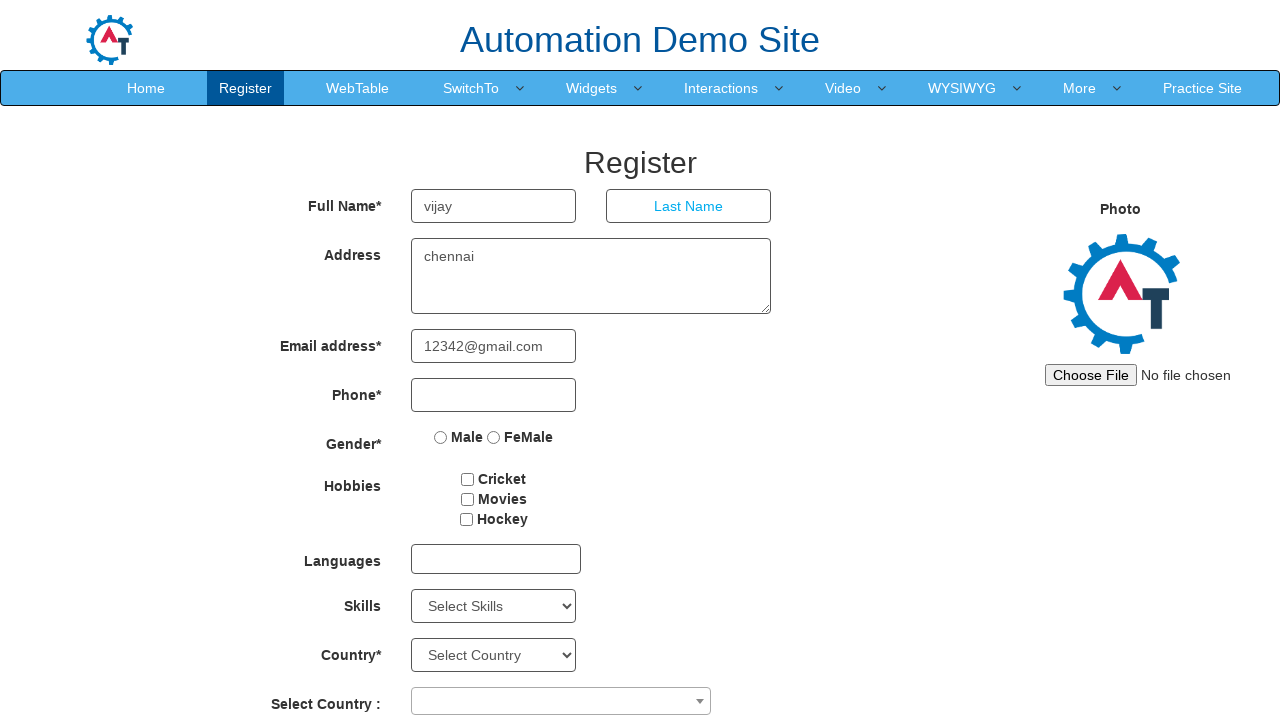

Selected Male gender radio button at (441, 437) on input[value='Male']
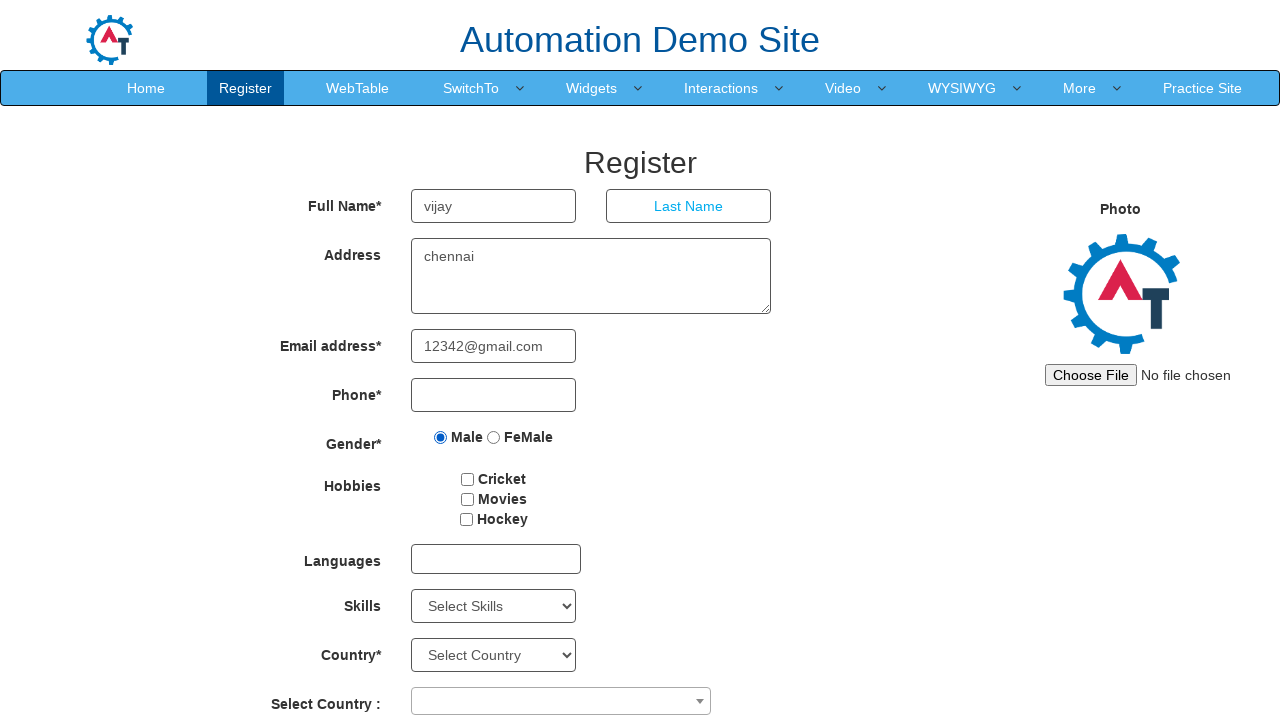

Selected Cricket hobby checkbox at (468, 479) on input[value='Cricket']
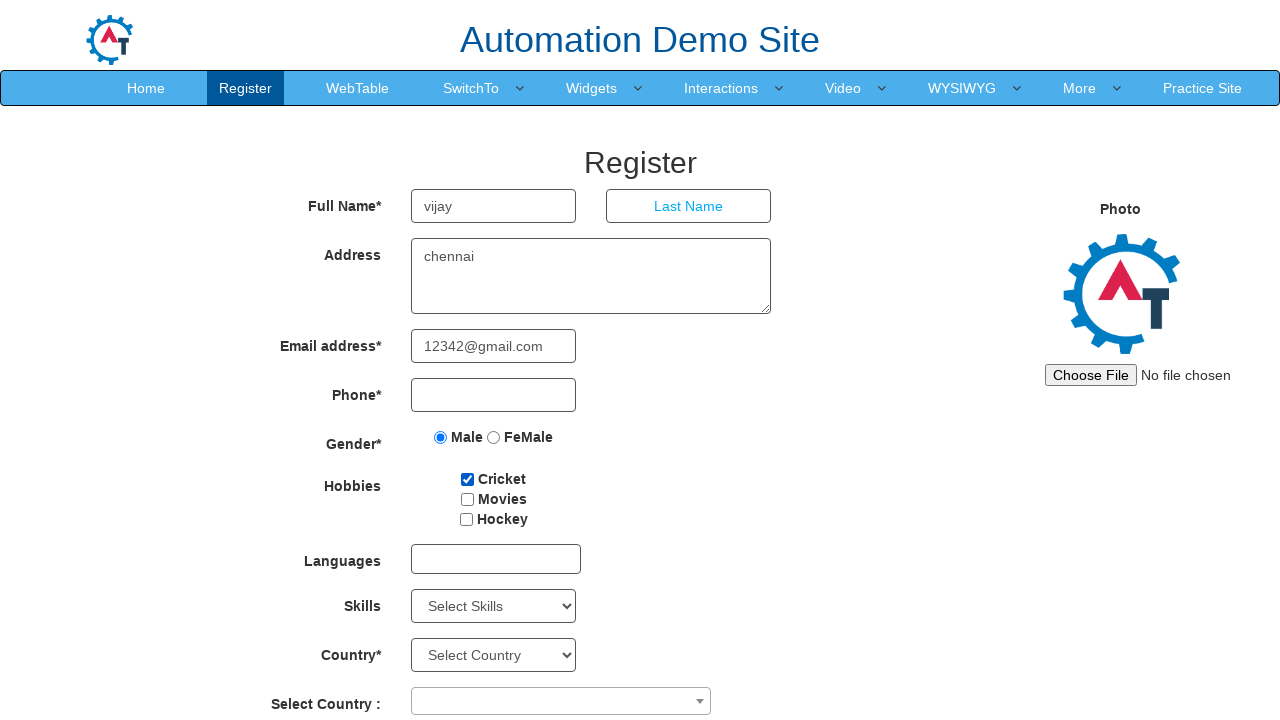

Cleared the first name field on input[ng-model='FirstName']
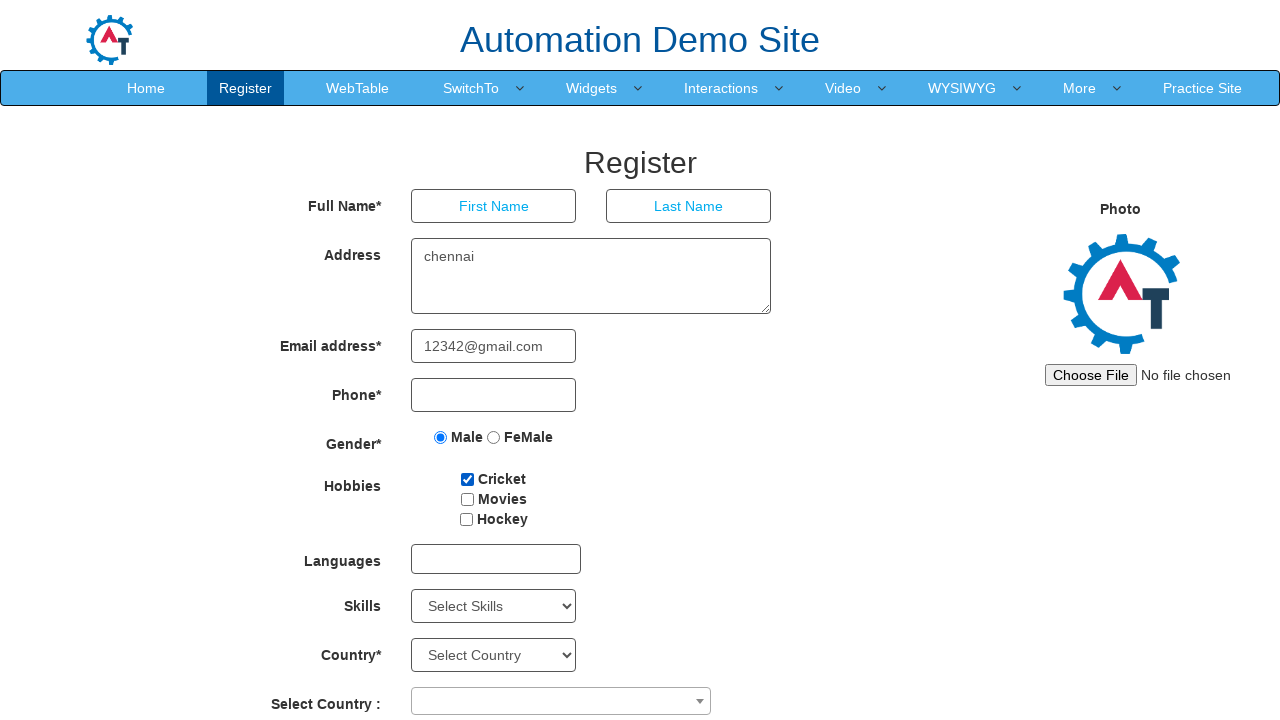

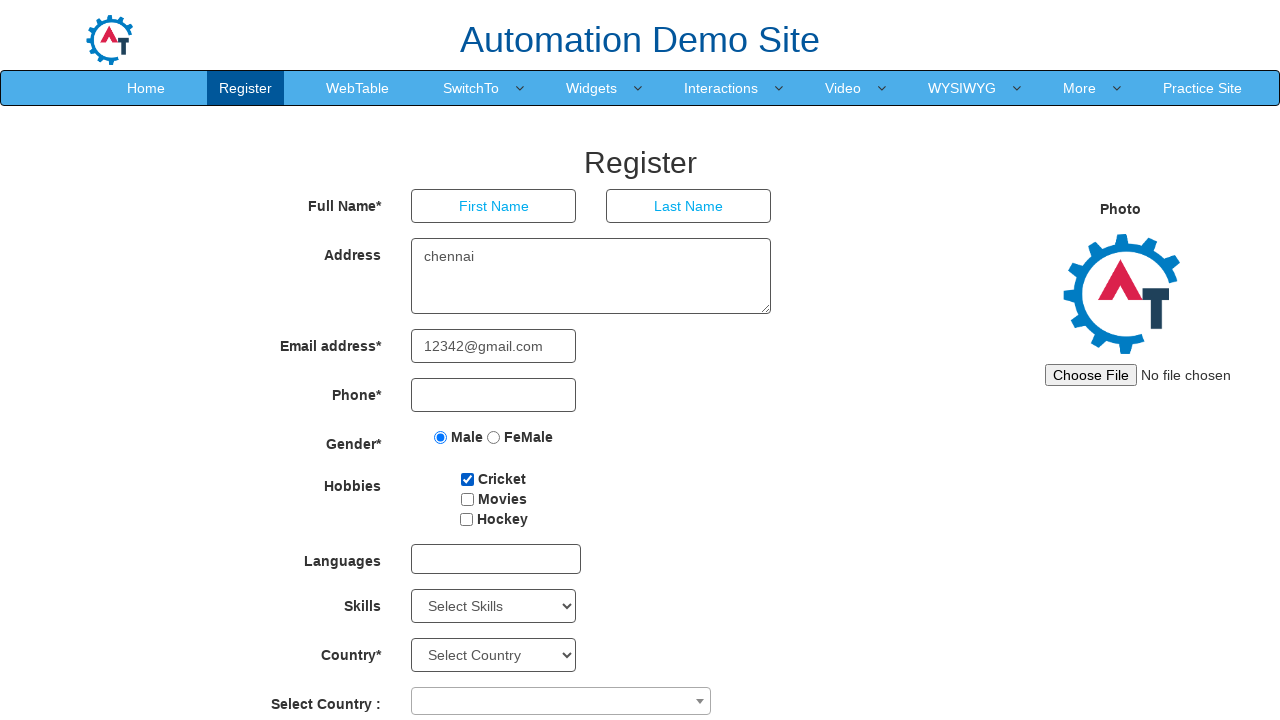